Tests clearing the complete state of all items by checking and then unchecking the toggle all

Starting URL: https://demo.playwright.dev/todomvc

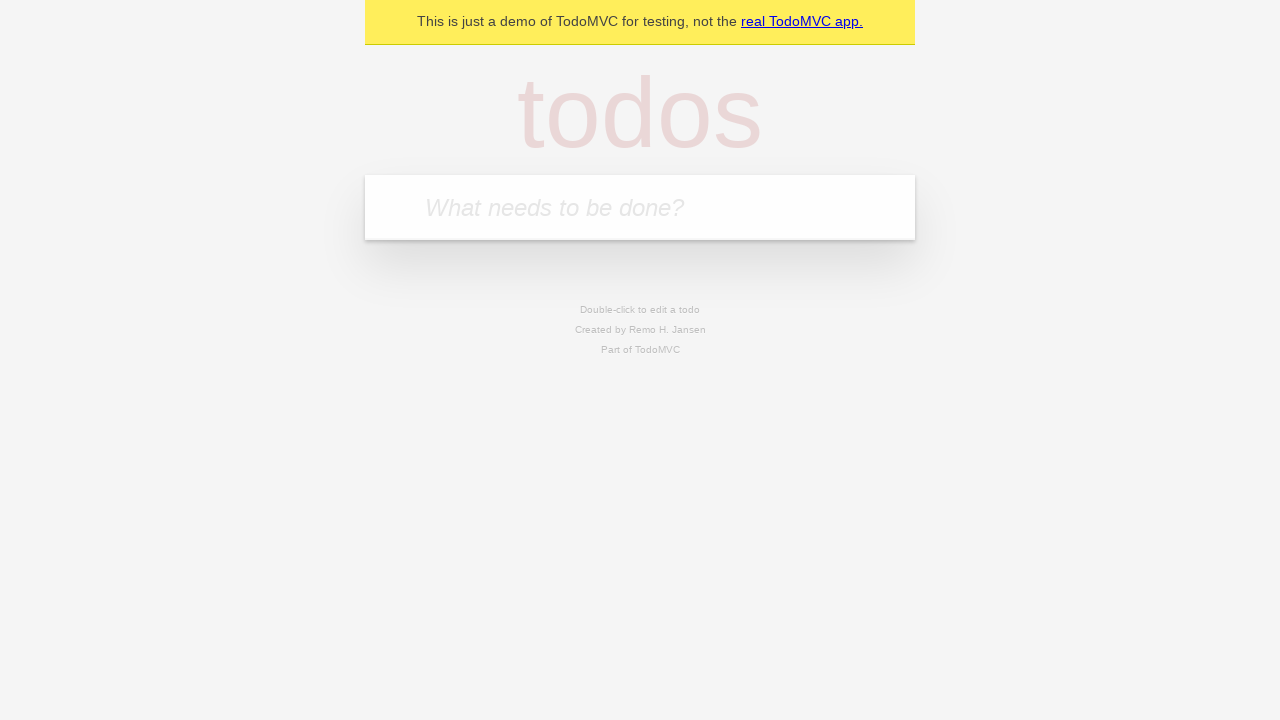

Filled todo input with 'buy some cheese' on internal:attr=[placeholder="What needs to be done?"i]
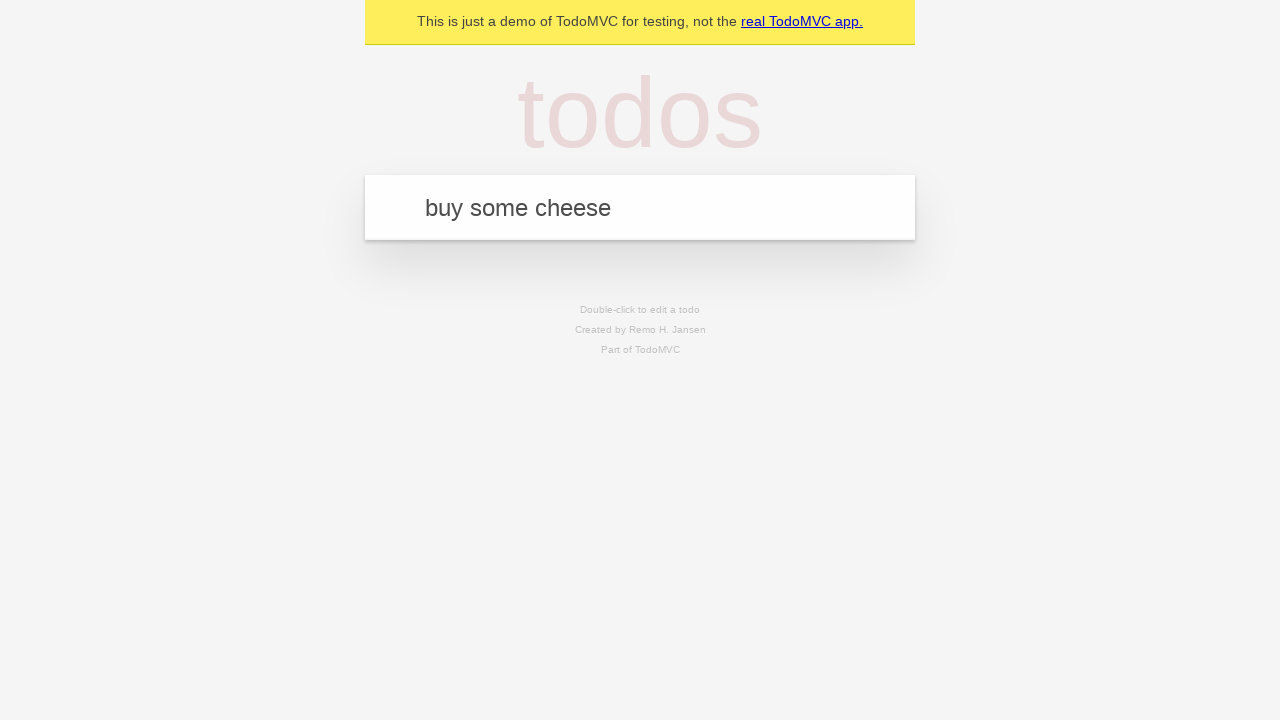

Pressed Enter to add first todo item on internal:attr=[placeholder="What needs to be done?"i]
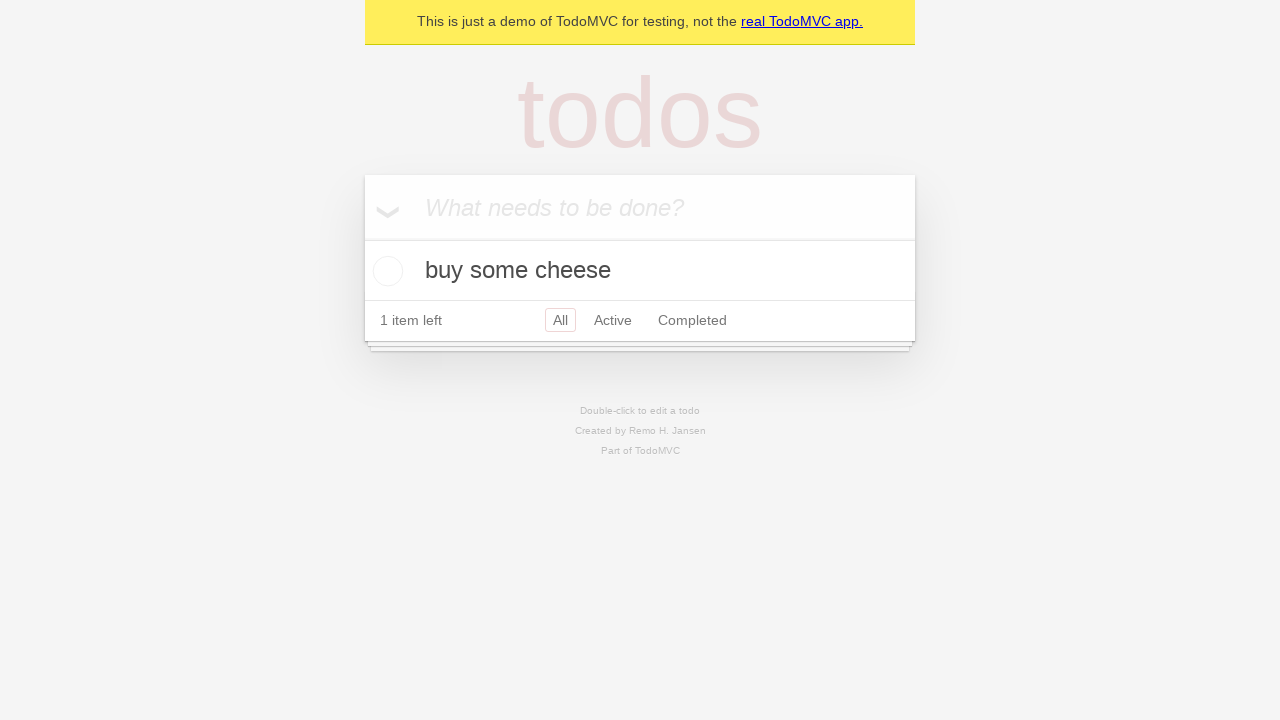

Filled todo input with 'feed the cat' on internal:attr=[placeholder="What needs to be done?"i]
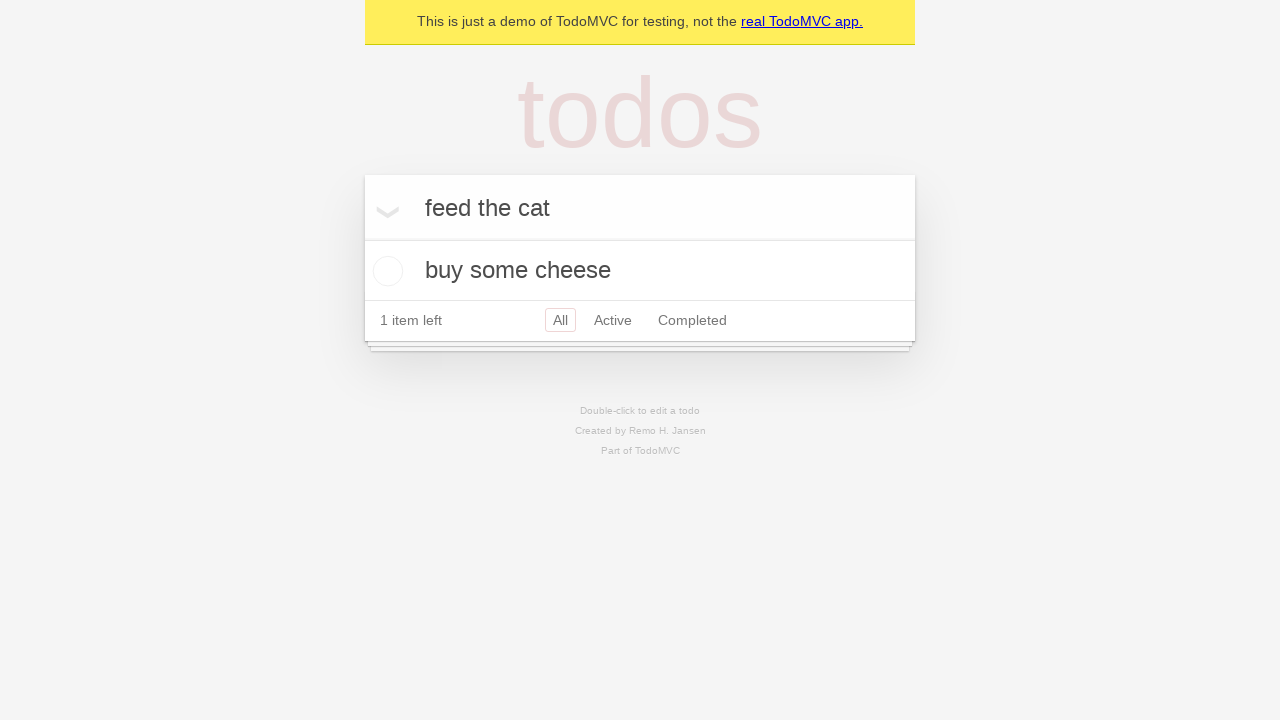

Pressed Enter to add second todo item on internal:attr=[placeholder="What needs to be done?"i]
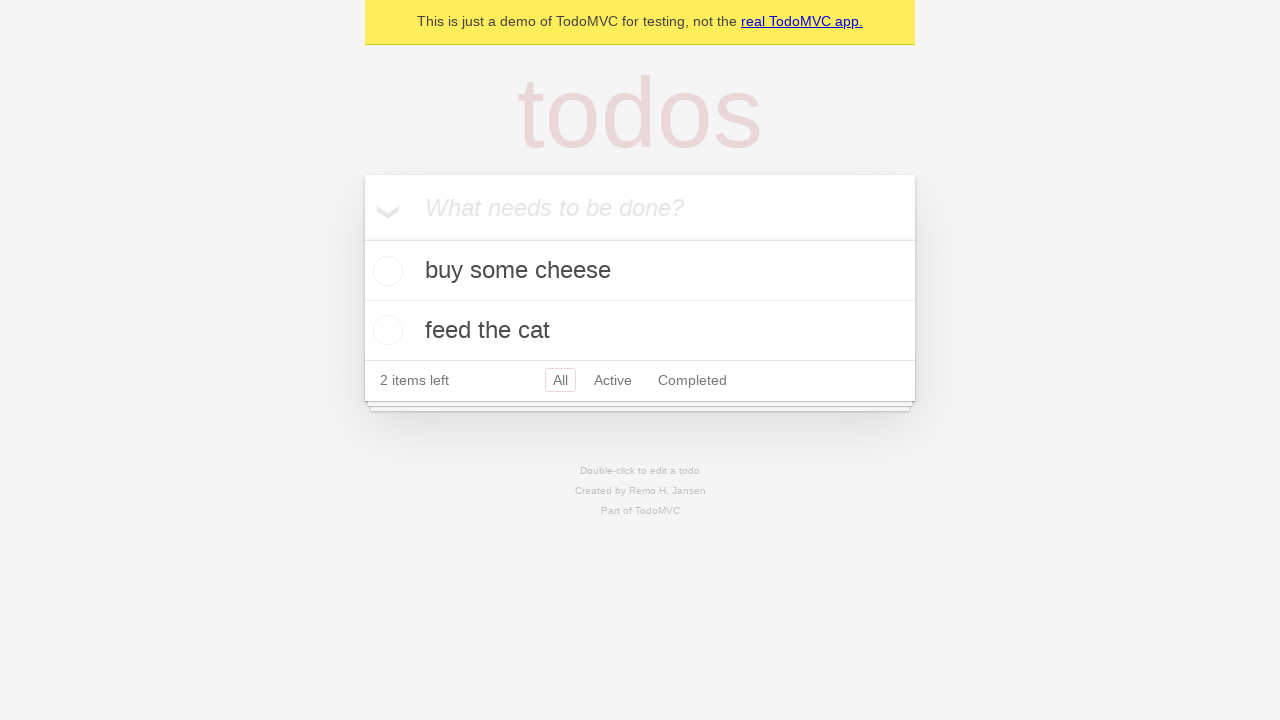

Filled todo input with 'book a doctors appointment' on internal:attr=[placeholder="What needs to be done?"i]
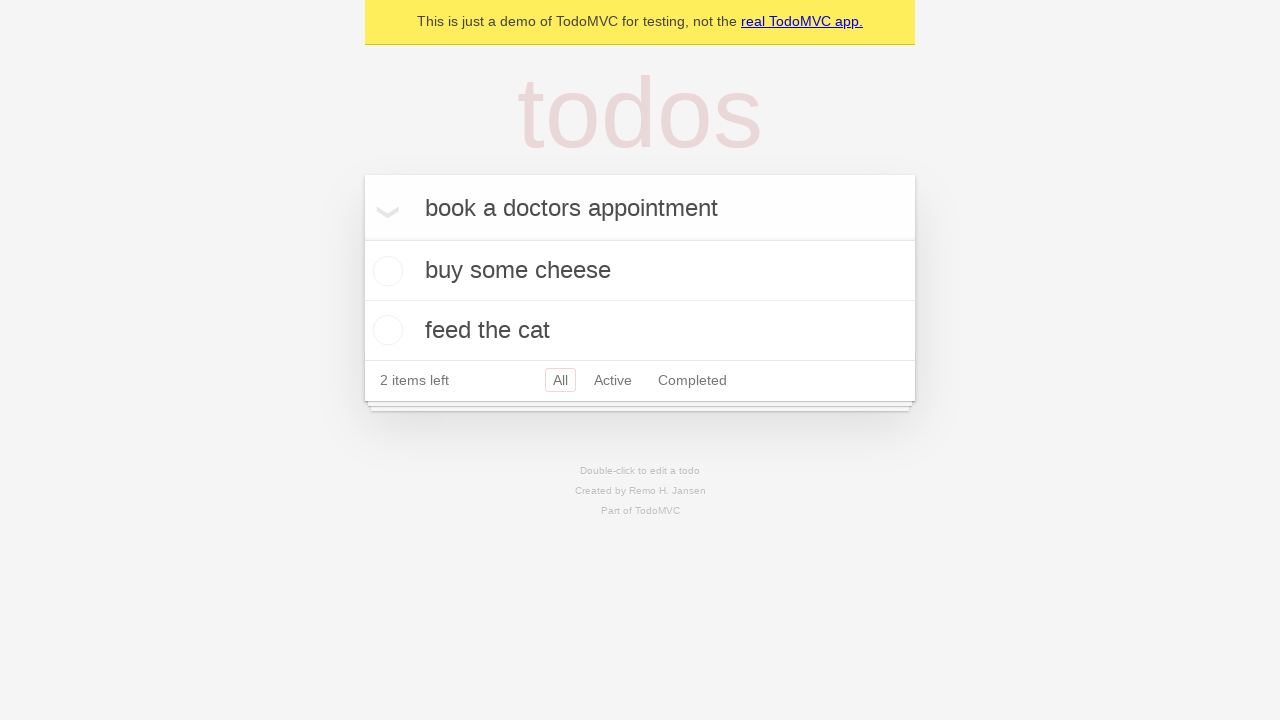

Pressed Enter to add third todo item on internal:attr=[placeholder="What needs to be done?"i]
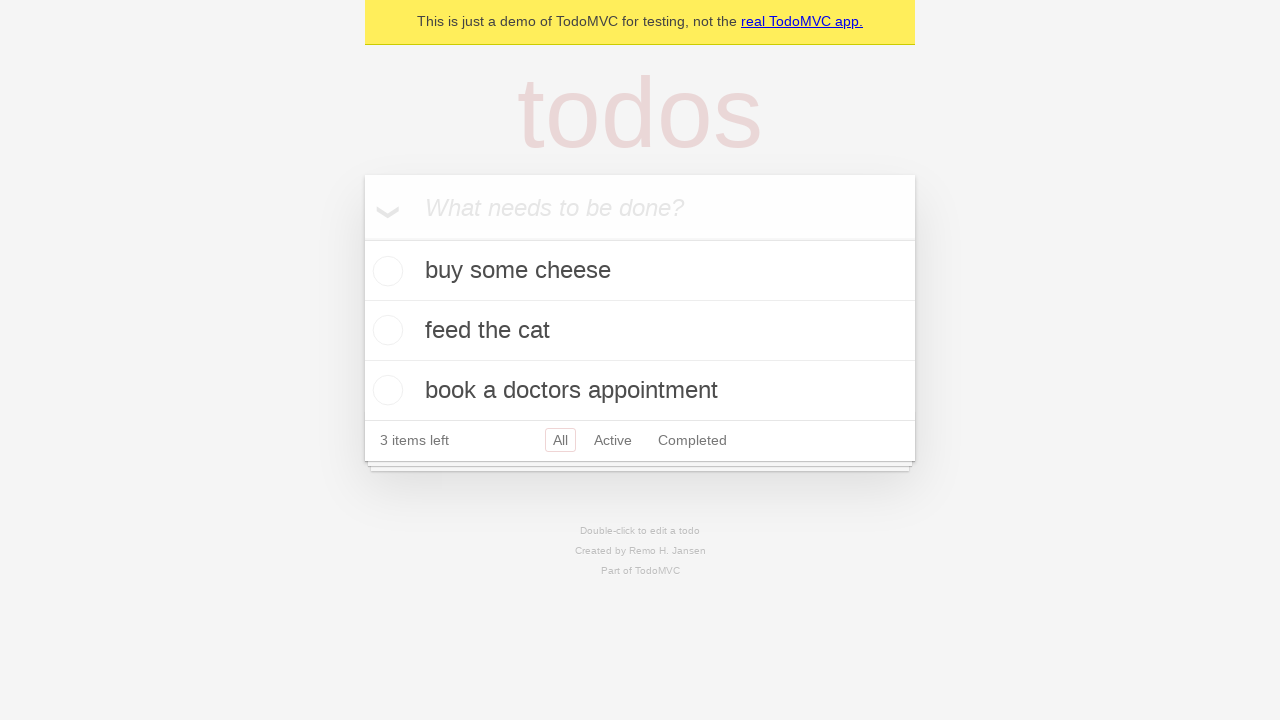

Checked the 'Mark all as complete' toggle to mark all items as complete at (362, 238) on internal:label="Mark all as complete"i
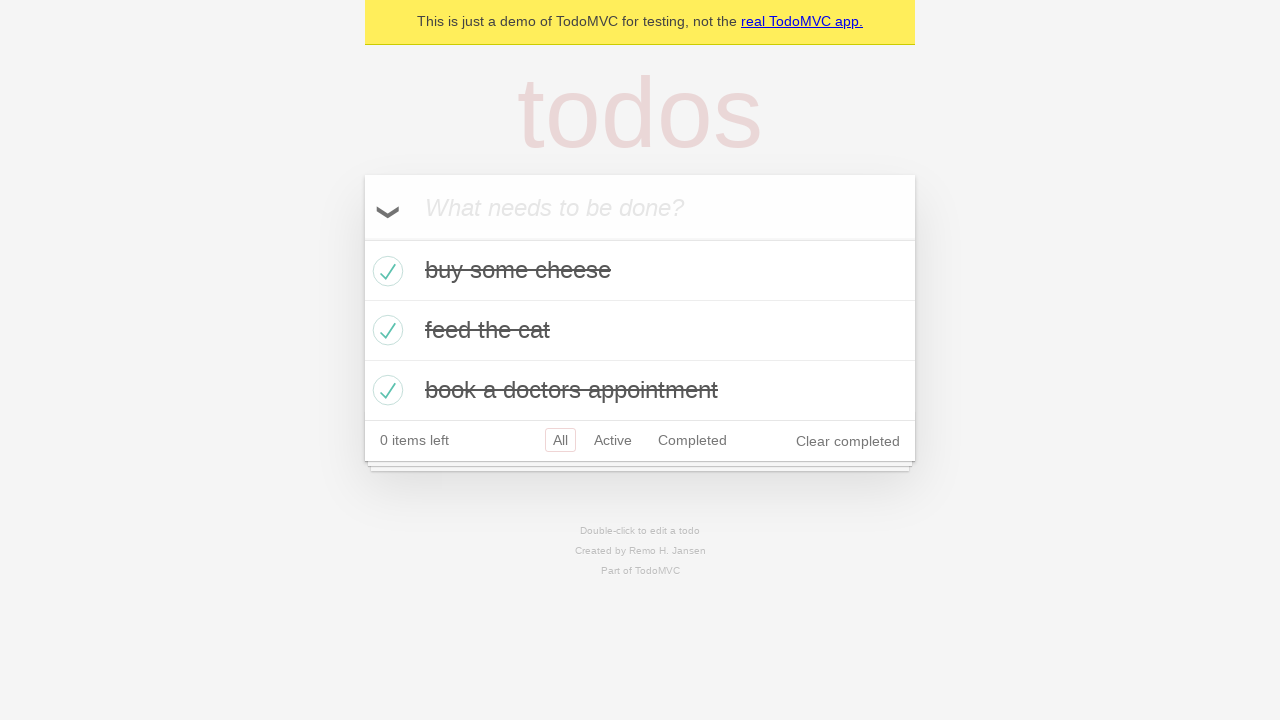

Unchecked the 'Mark all as complete' toggle to clear completion state of all items at (362, 238) on internal:label="Mark all as complete"i
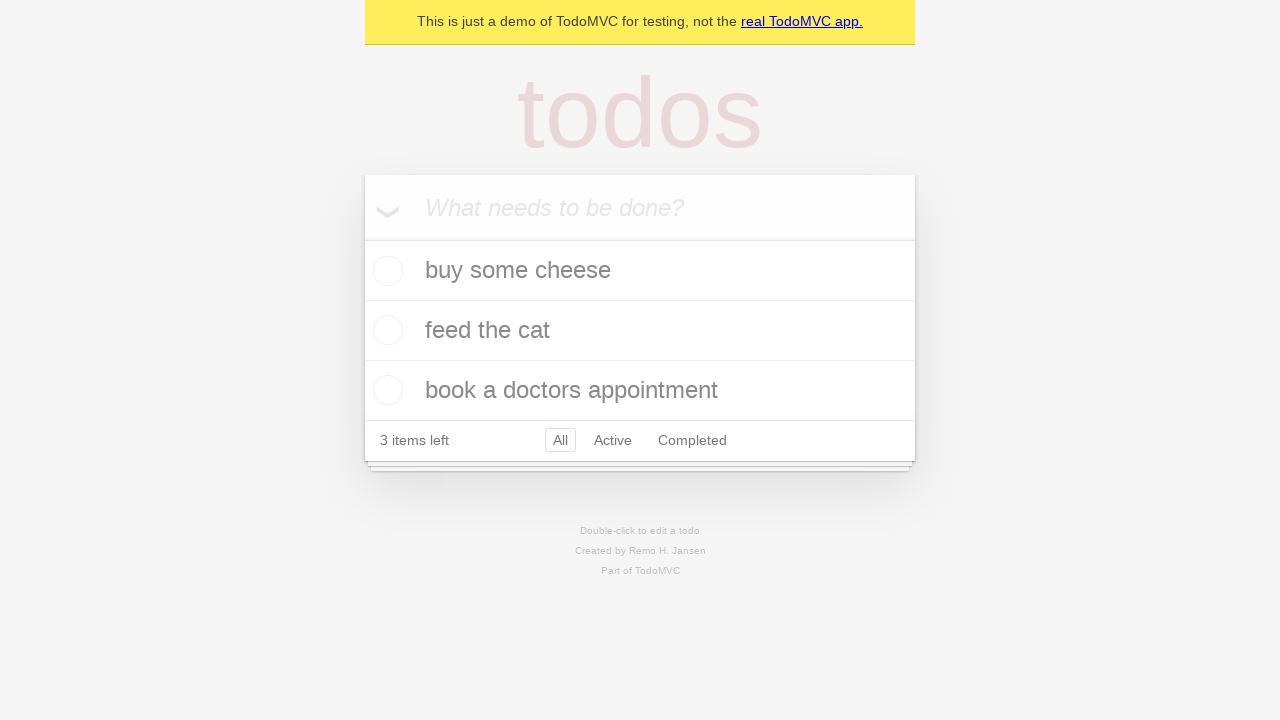

Waited for todo items to be rendered and uncompleted
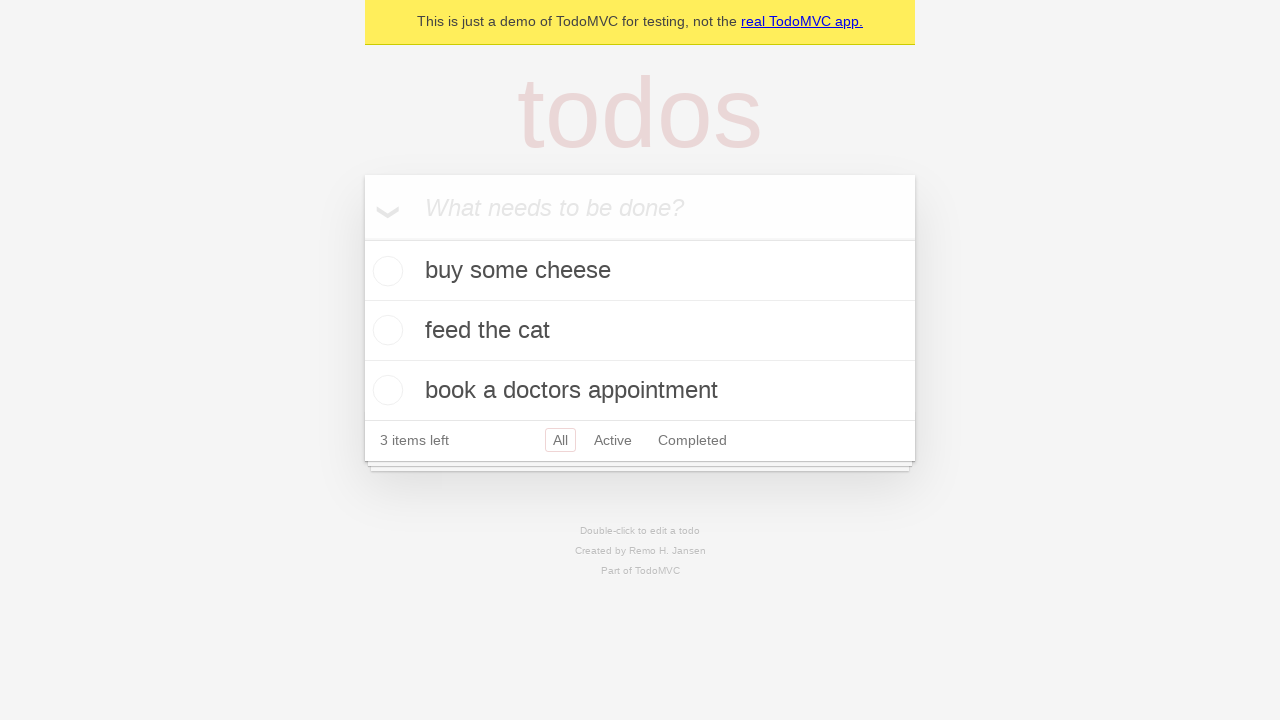

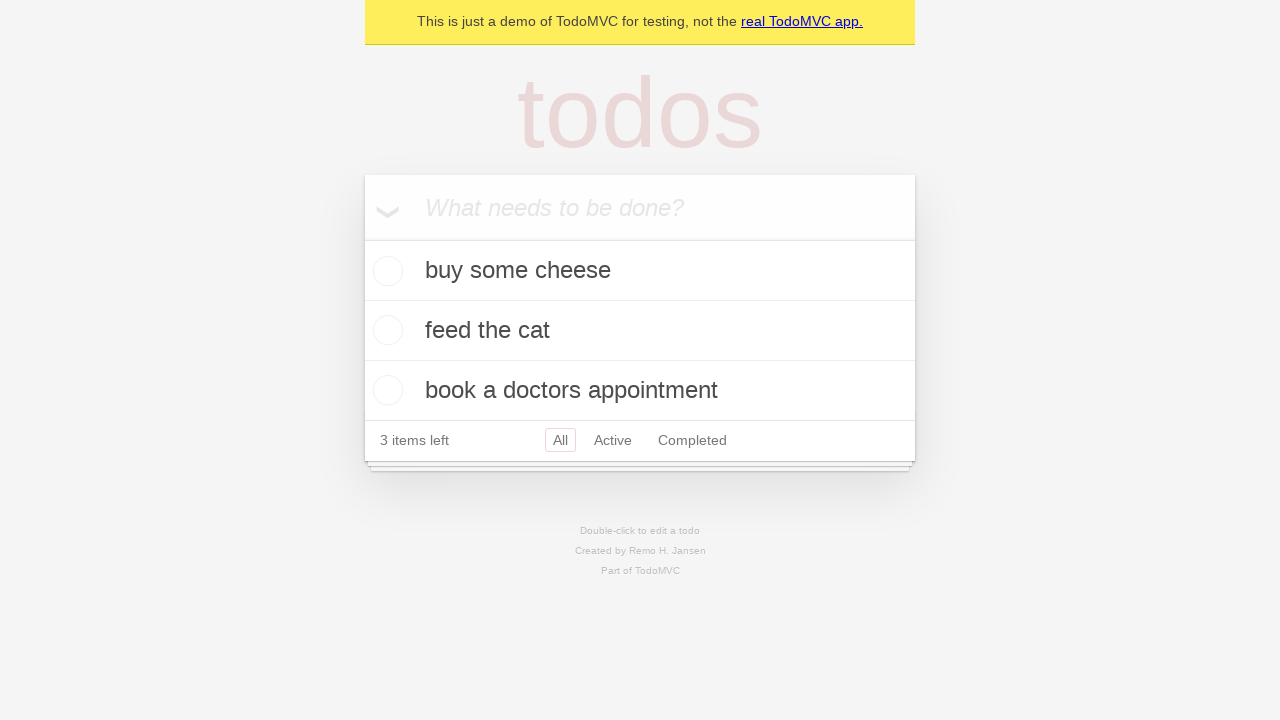